Tests searchable dynamic dropdown by clicking the dropdown, typing a search query, and selecting the result

Starting URL: https://demo.automationtesting.in/Register.html

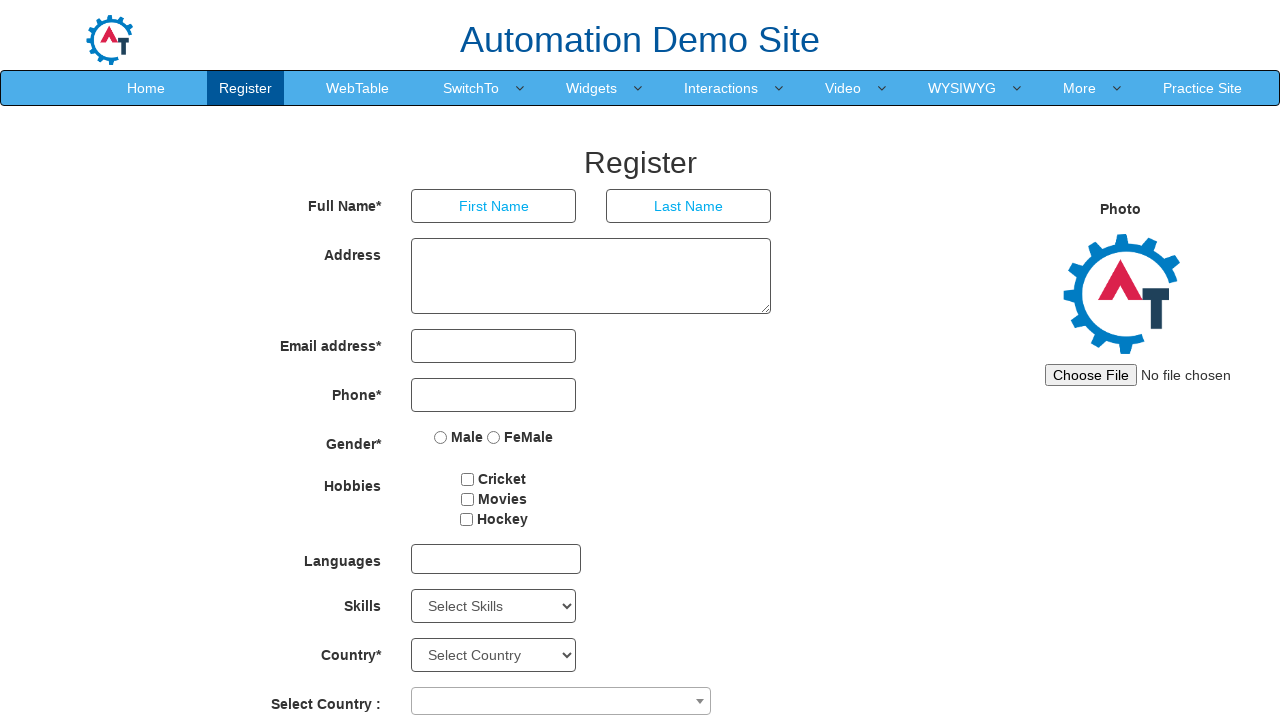

Clicked on the dropdown to open it at (561, 701) on span[role="combobox"]
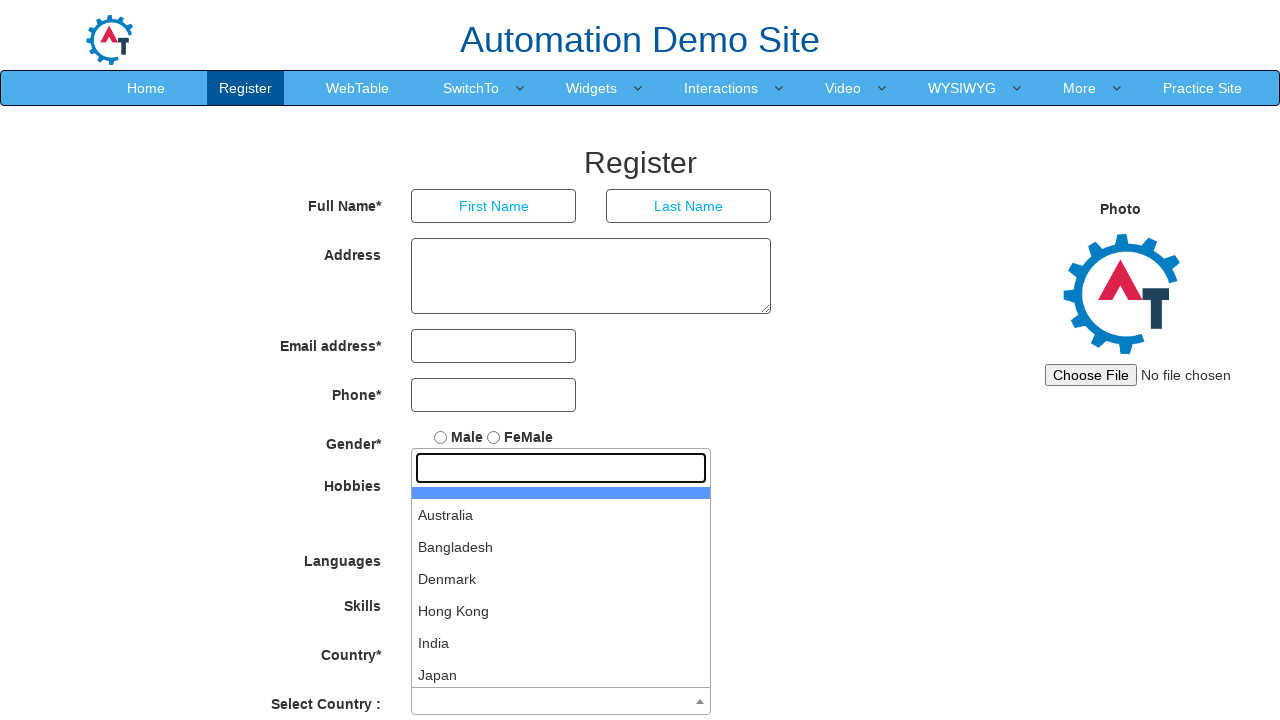

Typed 'India' in the search textbox on input[role="textbox"]
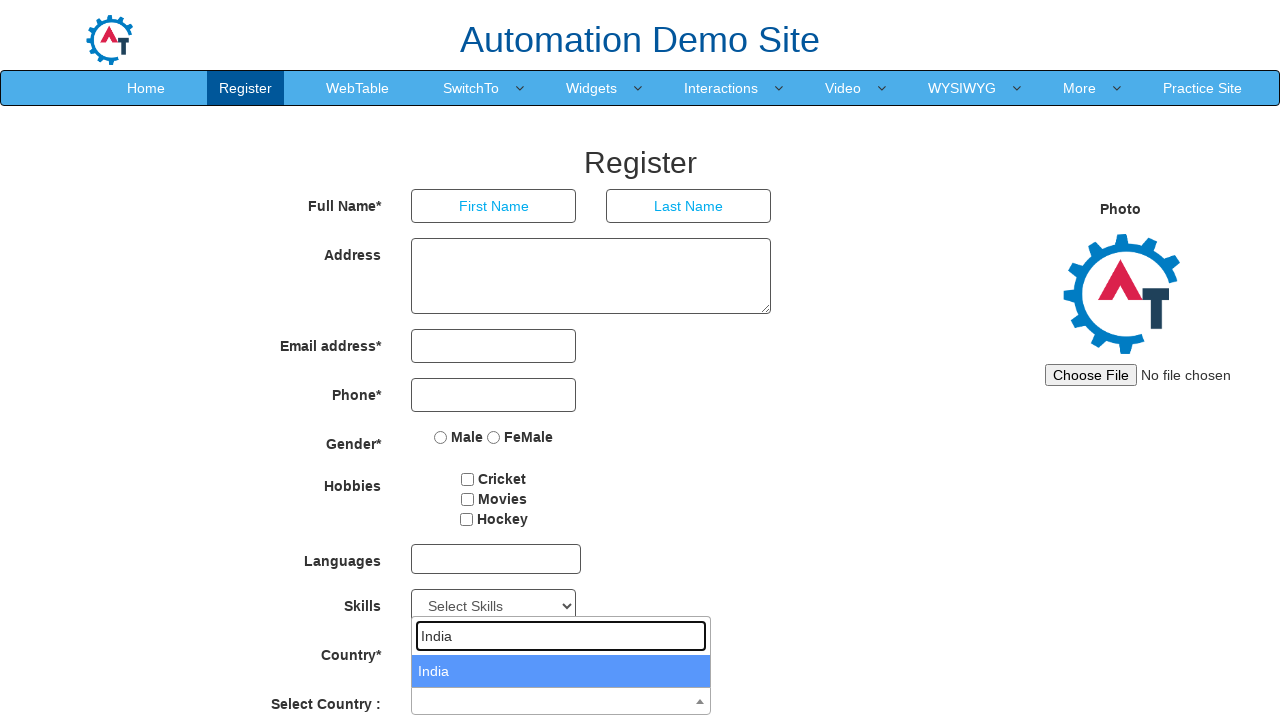

Selected 'India' from the dropdown search results at (561, 671) on ul#select2-country-results>li
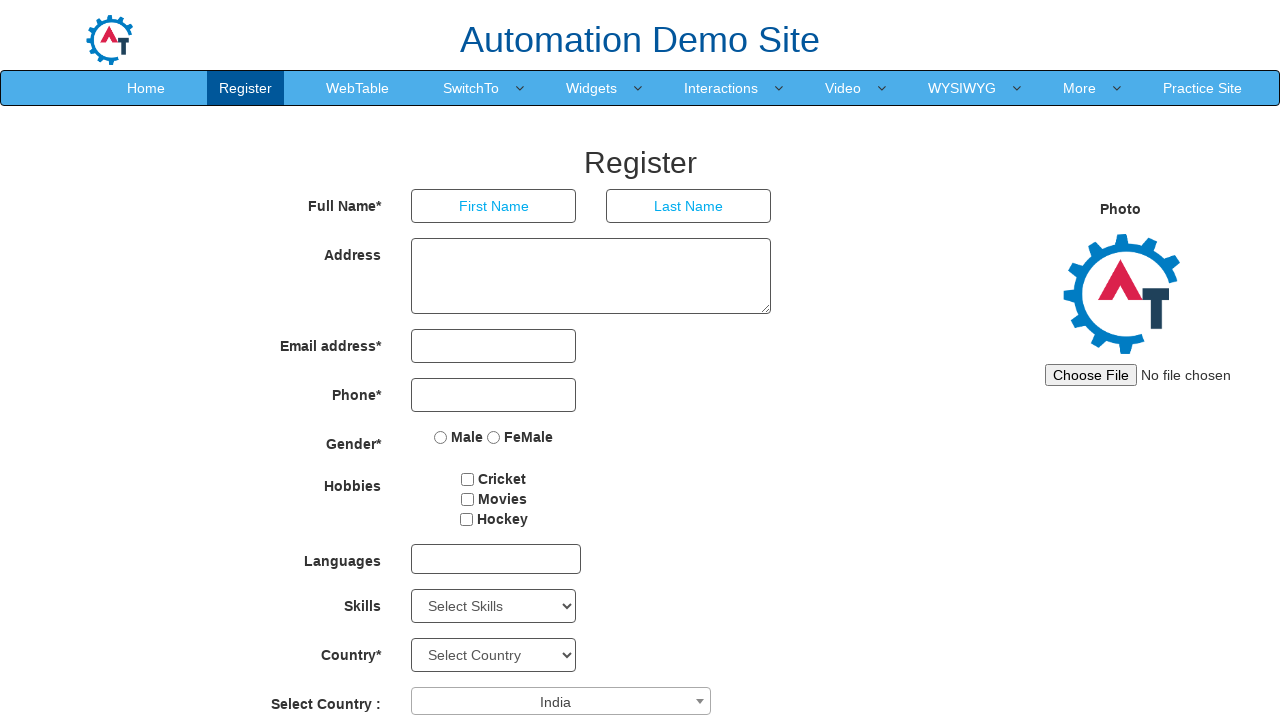

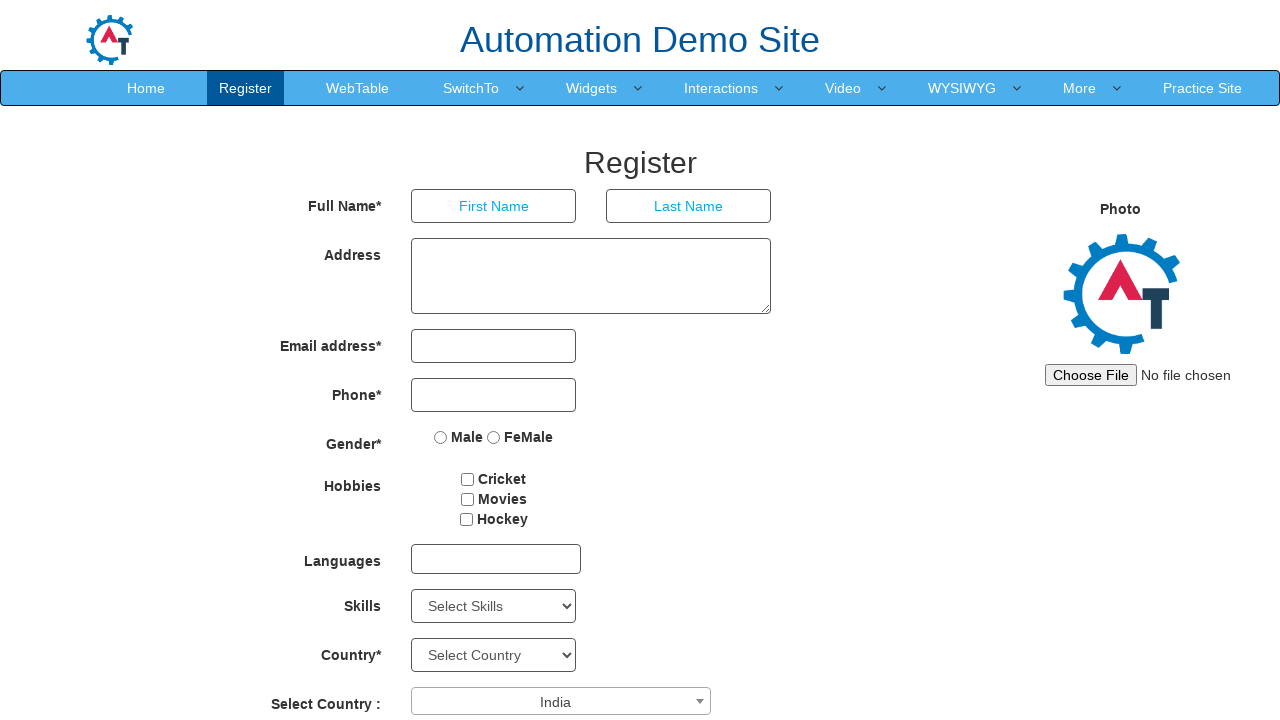